Tests the startup page popup layer switching on 51talk.com by clicking on either the Youth English or Adult English option and verifying navigation occurs.

Starting URL: http://www.51talk.com

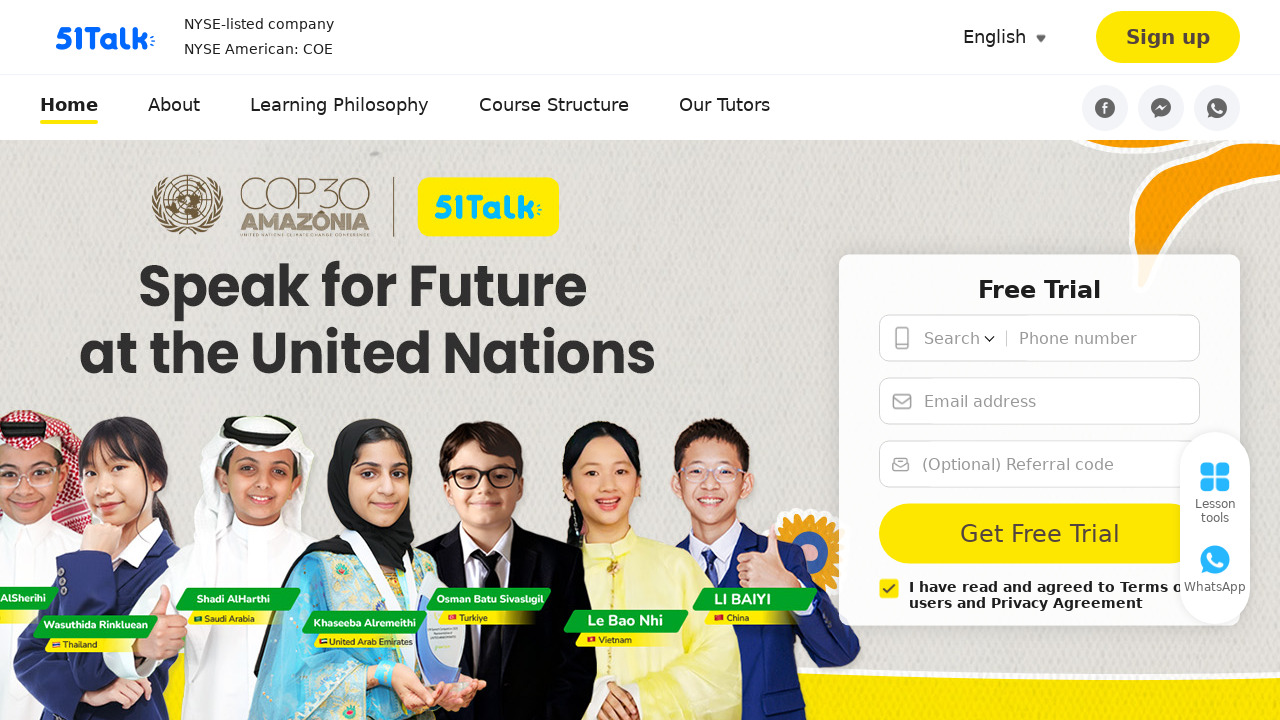

Waited for page to load (1000ms timeout)
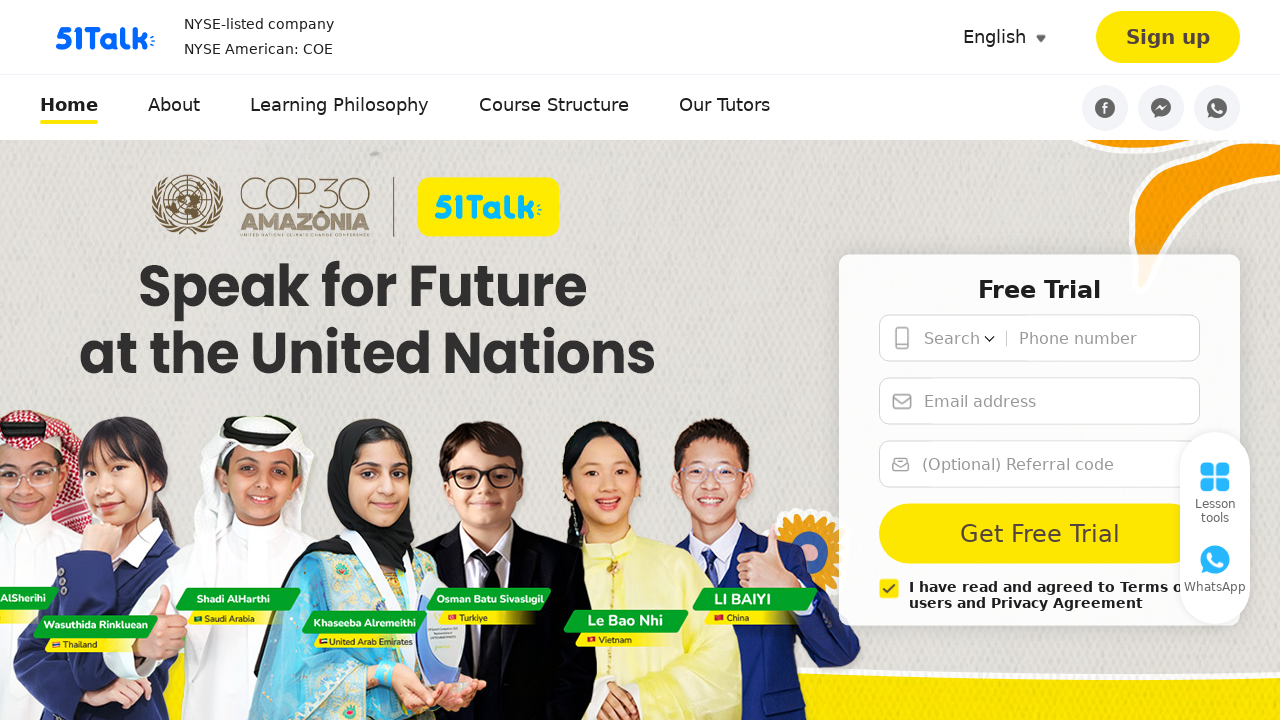

Randomly selected option 1 (Youth English)
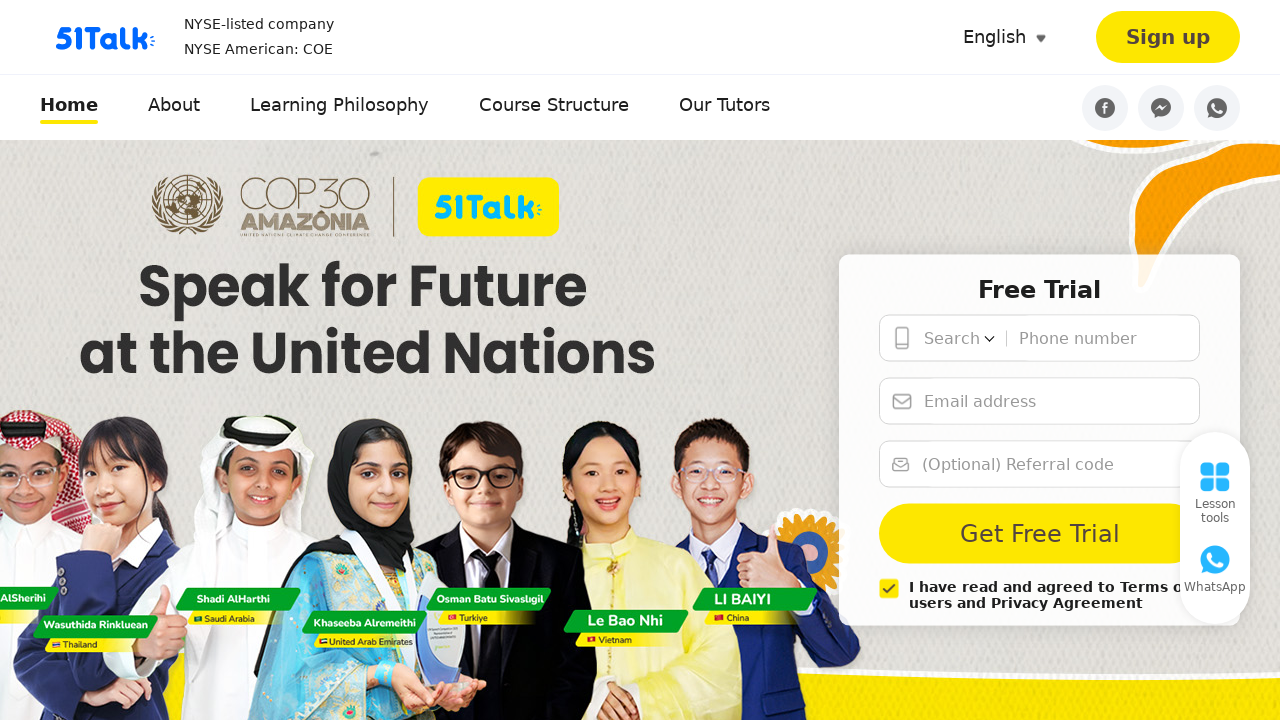

Startup page popup layer not found - exception occurred on xpath=//*[@id='container']/div[6]/div[2]/ul/li[1]/a/i
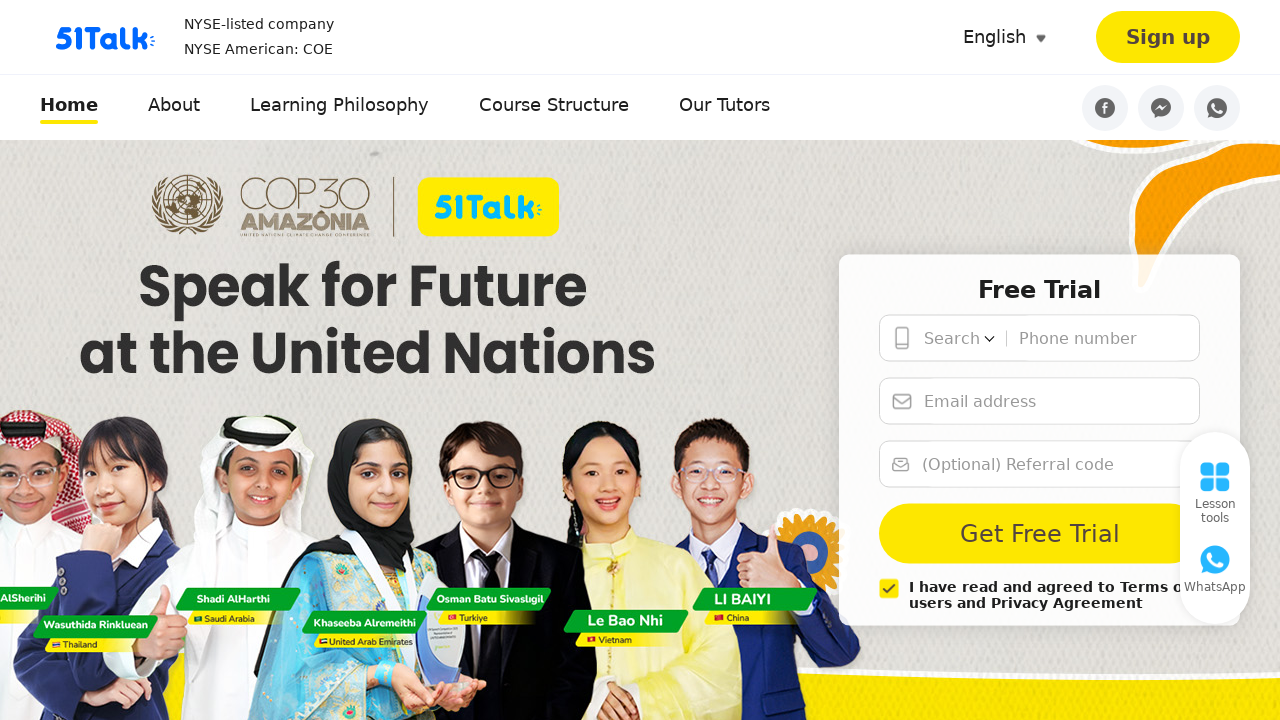

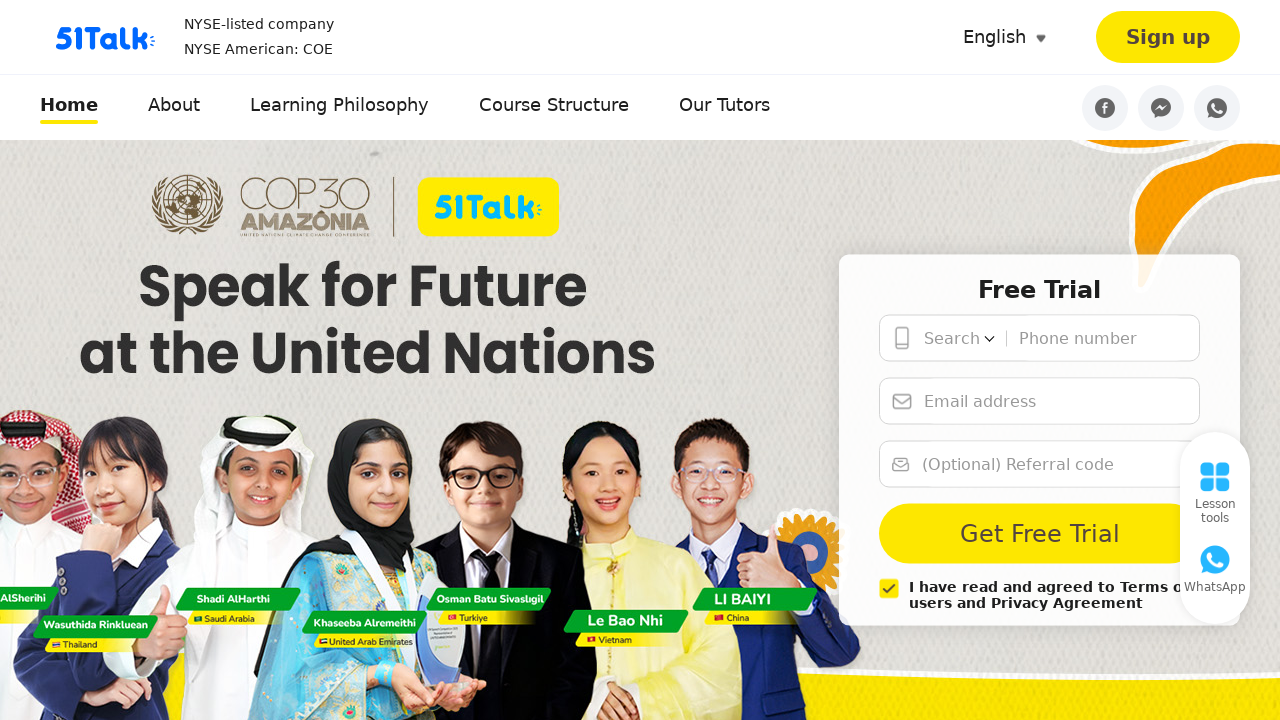